Tests clicking on multiple feature labels and verifying that their corresponding checkboxes become checked.

Starting URL: https://devexpress.github.io/testcafe/example/

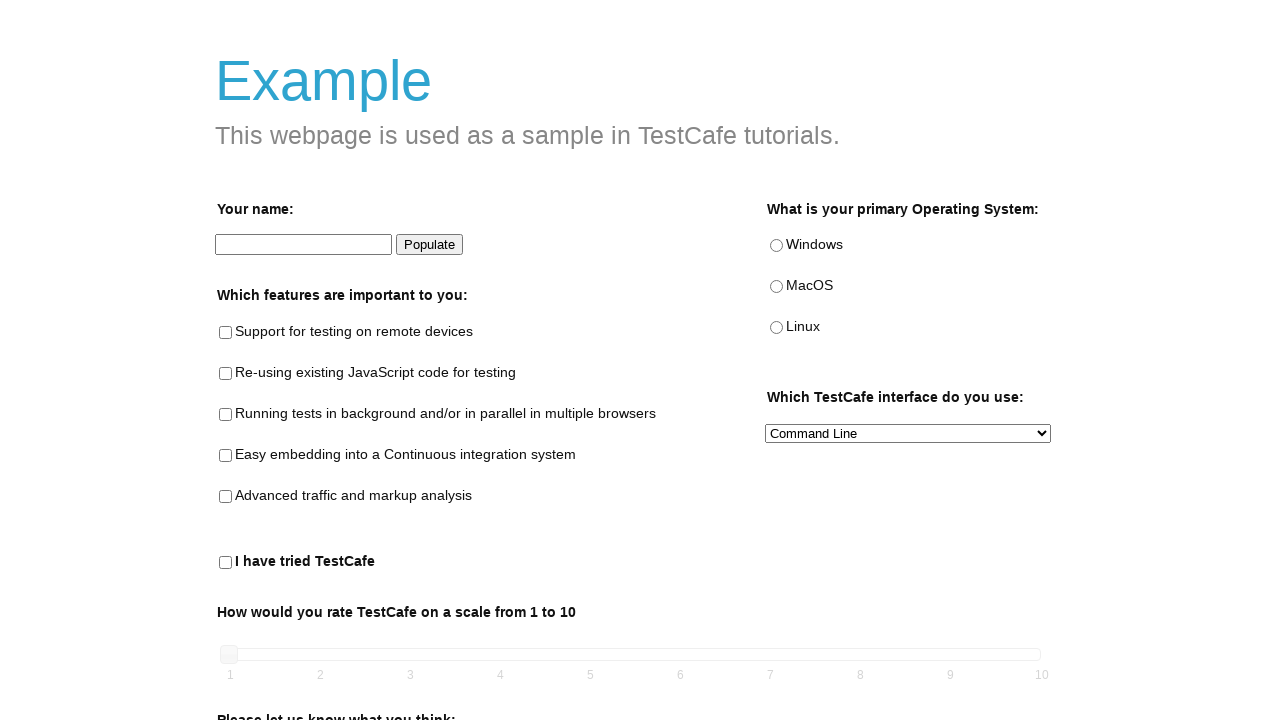

Clicked label for 'Support for testing on remote devices' at (226, 333) on label:has-text('Support for testing on remote devices')
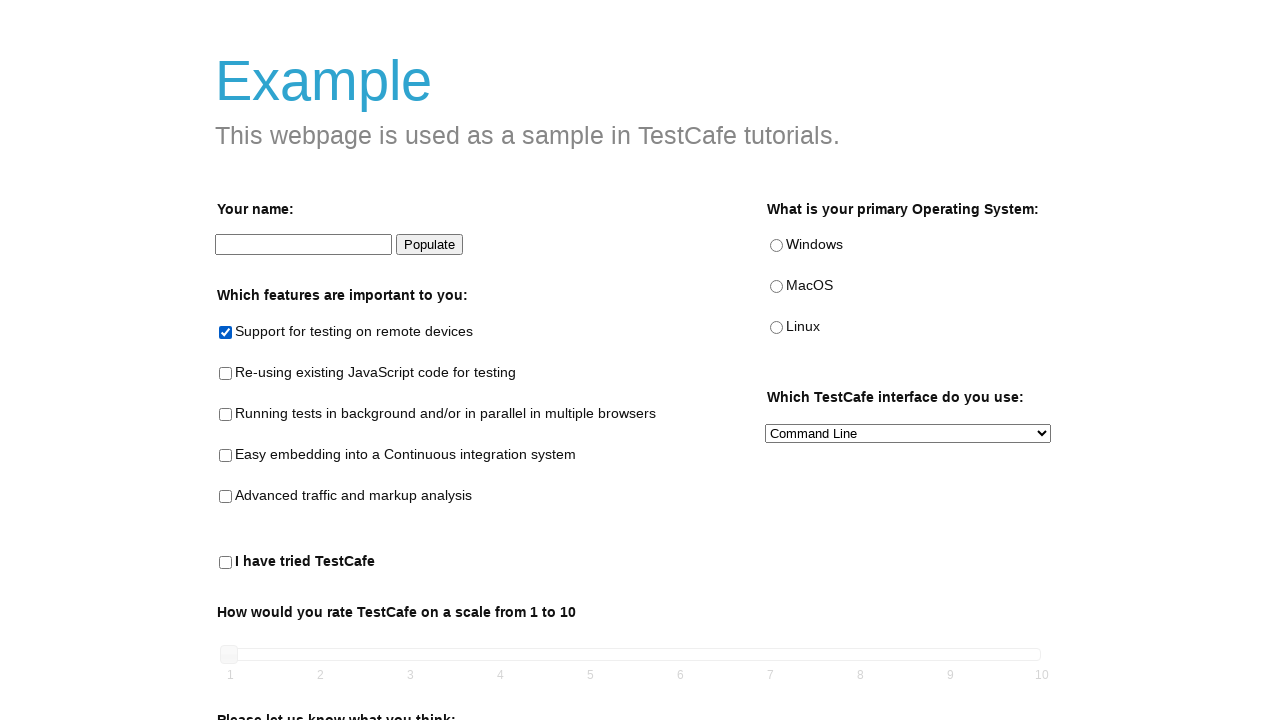

Verified checkbox for 'Support for testing on remote devices' is checked
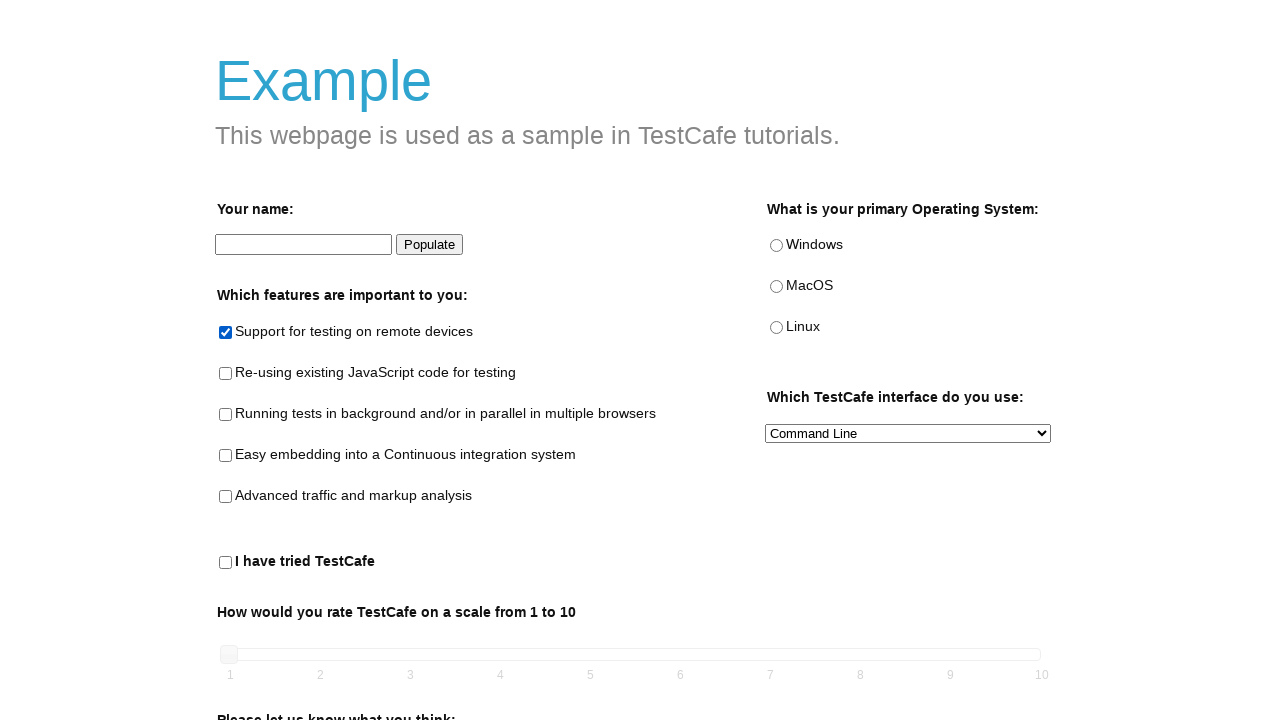

Clicked label for 'Re-using existing JavaScript code for testing' at (226, 374) on label:has-text('Re-using existing JavaScript code for testing')
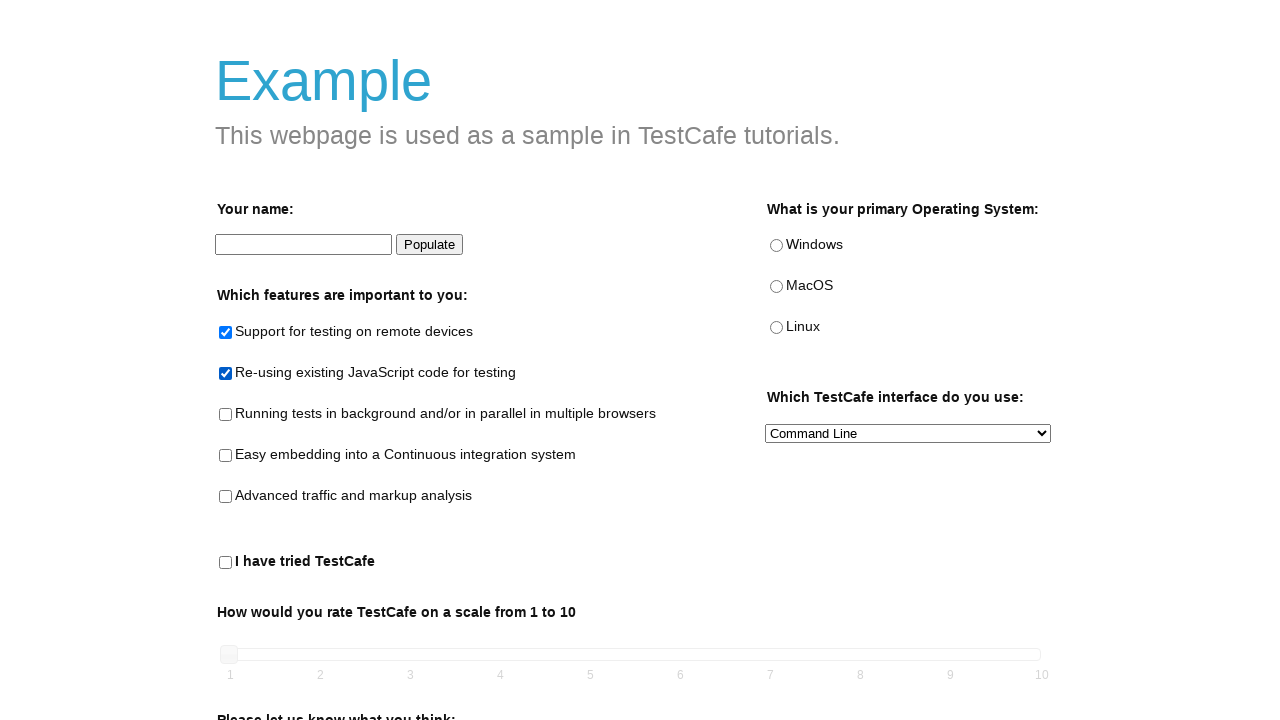

Verified checkbox for 'Re-using existing JavaScript code for testing' is checked
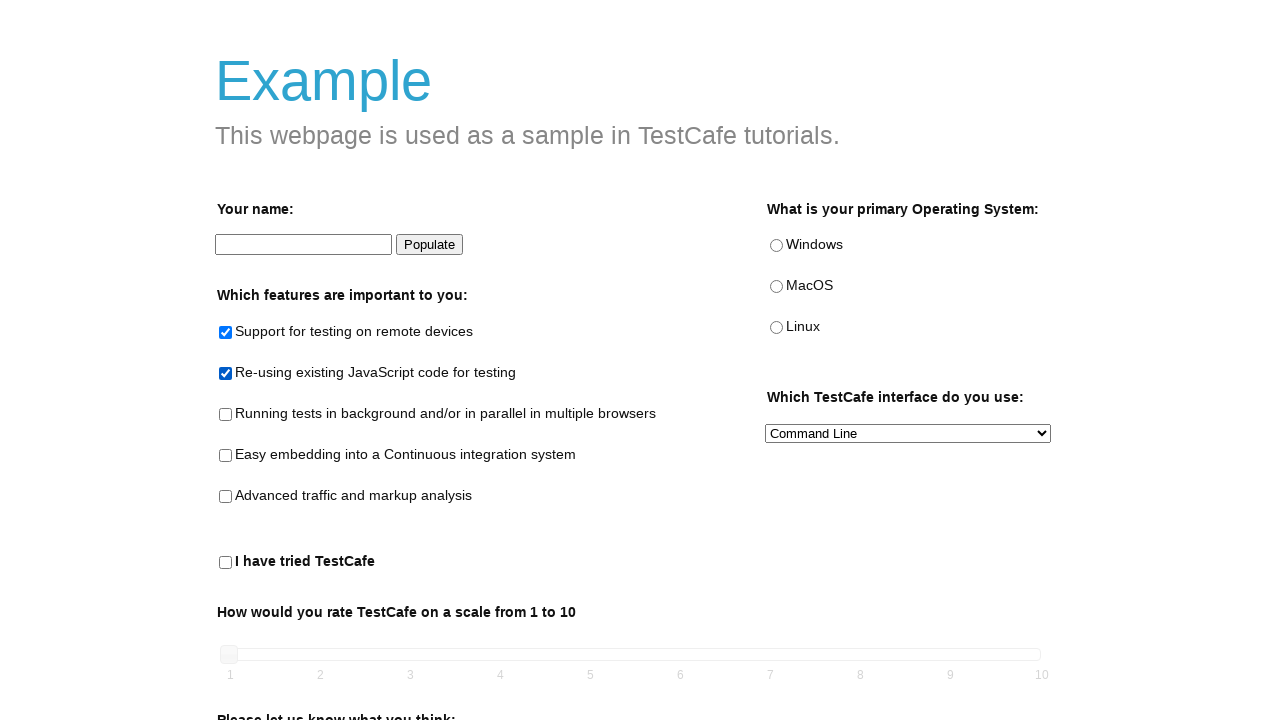

Clicked label for 'Easy embedding into a Continuous integration system' at (226, 456) on label:has-text('Easy embedding into a Continuous integration system')
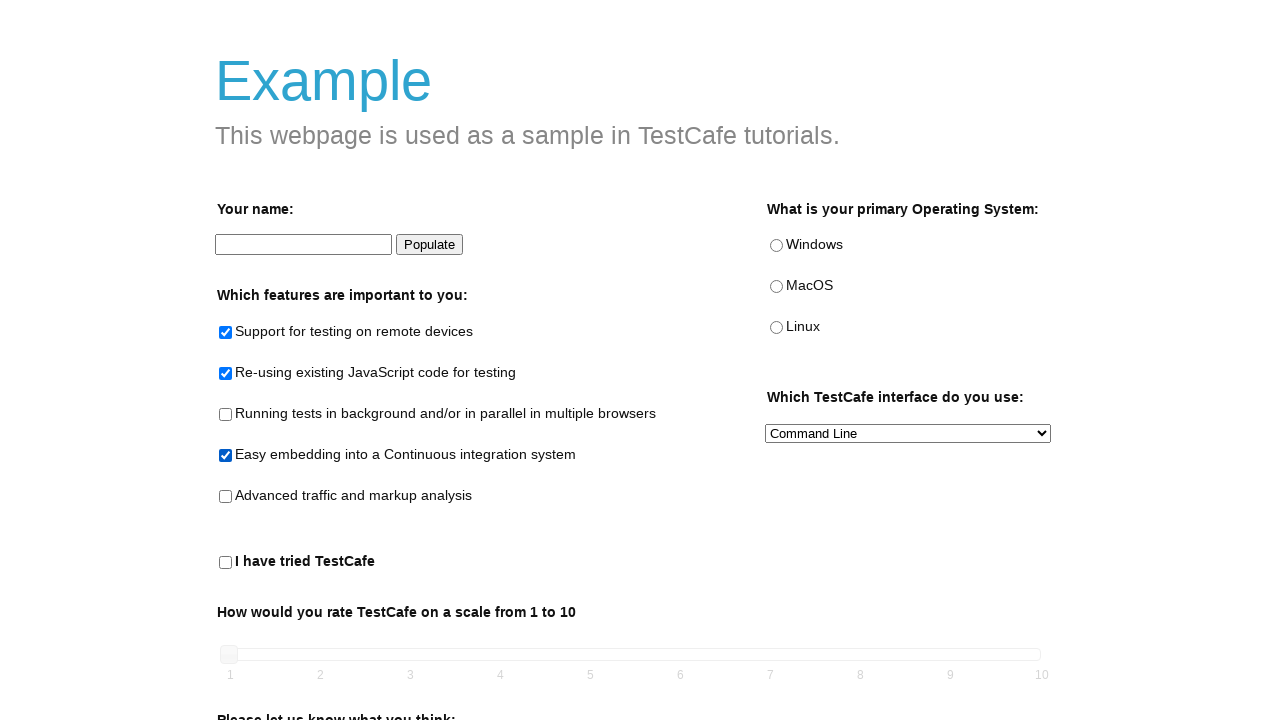

Verified checkbox for 'Easy embedding into a Continuous integration system' is checked
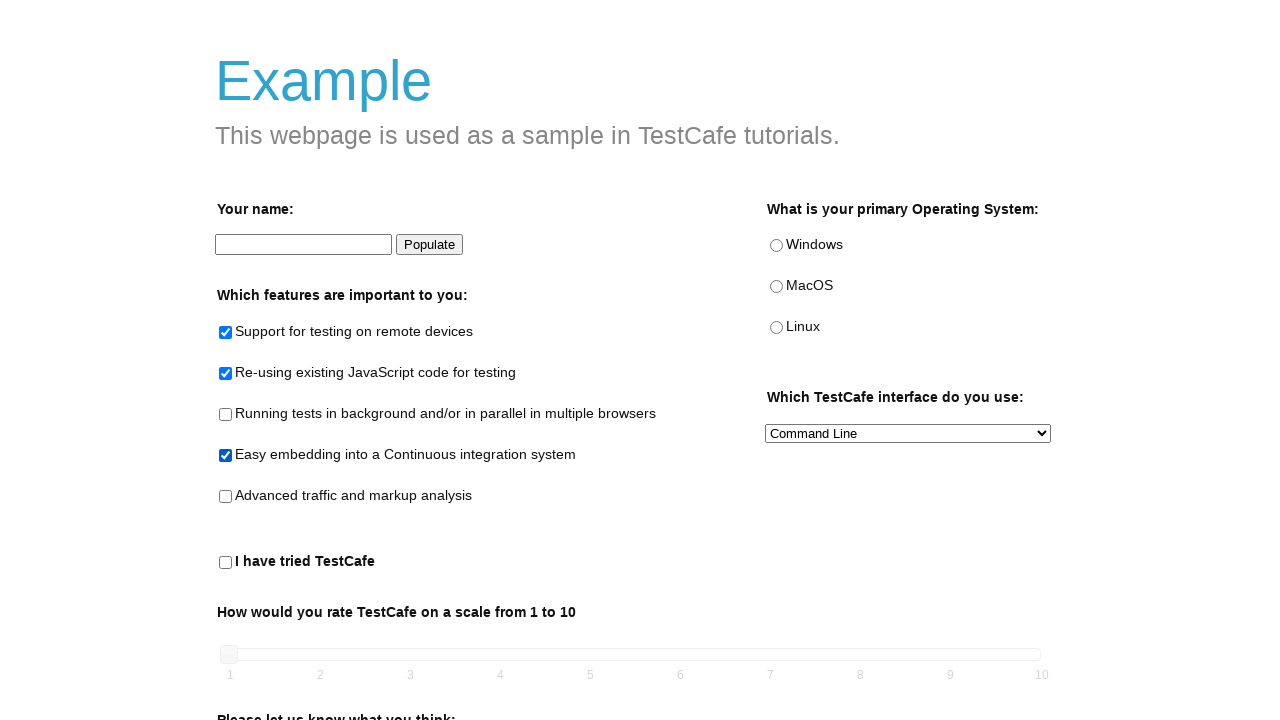

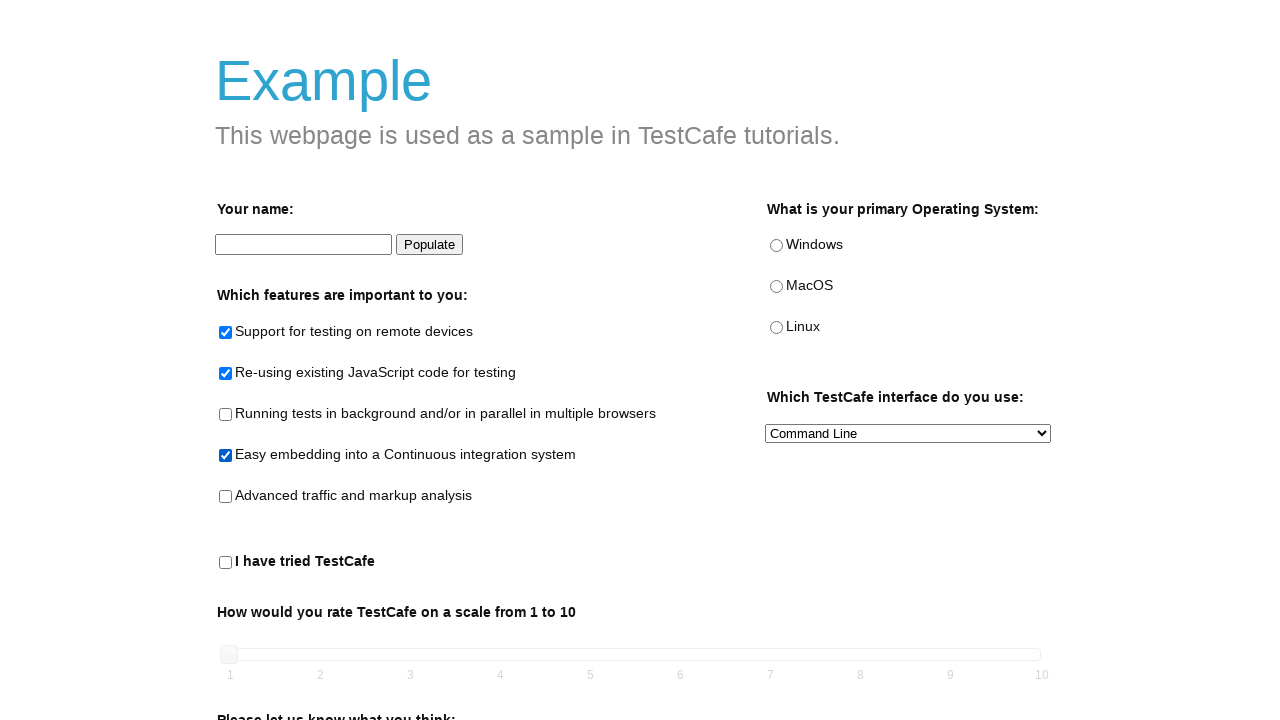